Tests AJAX content loading by clicking on "Page 4" link and verifying that the dynamically loaded content contains expected text.

Starting URL: http://demo.tutorialzine.com/2009/09/simple-ajax-website-jquery/demo.html

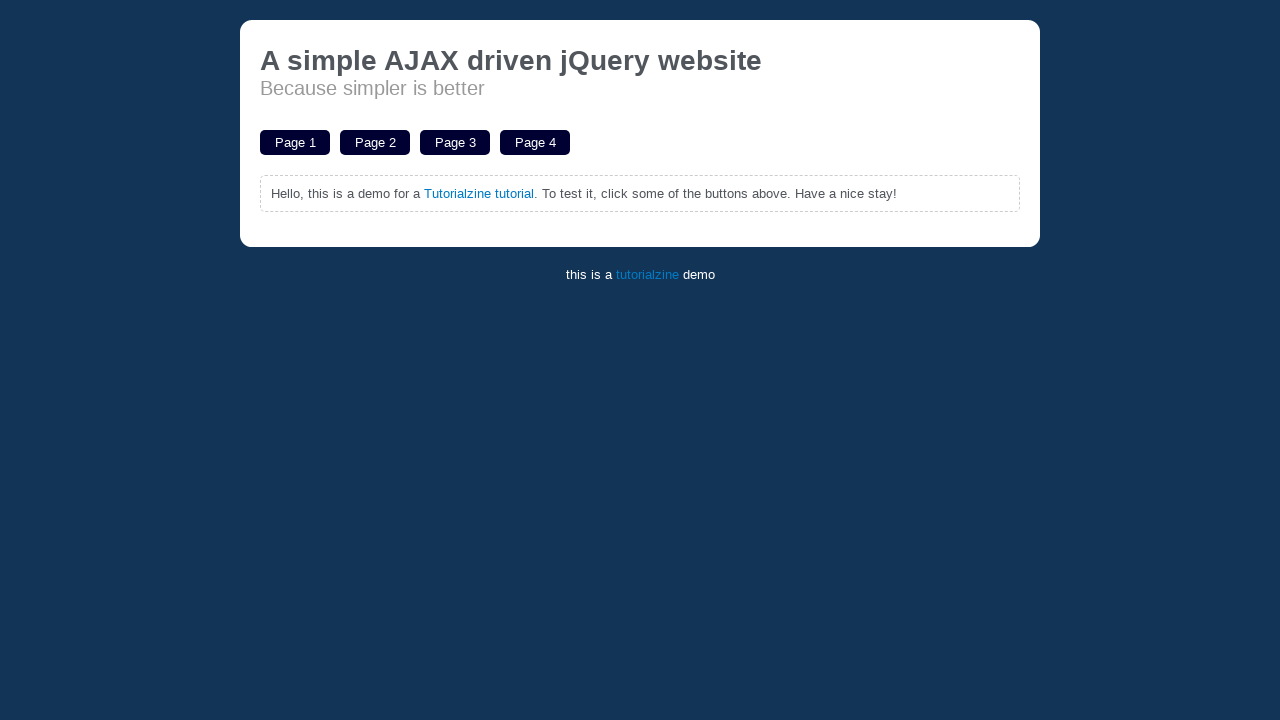

Clicked on 'Page 4' link to trigger AJAX content loading at (535, 142) on a:text('Page 4')
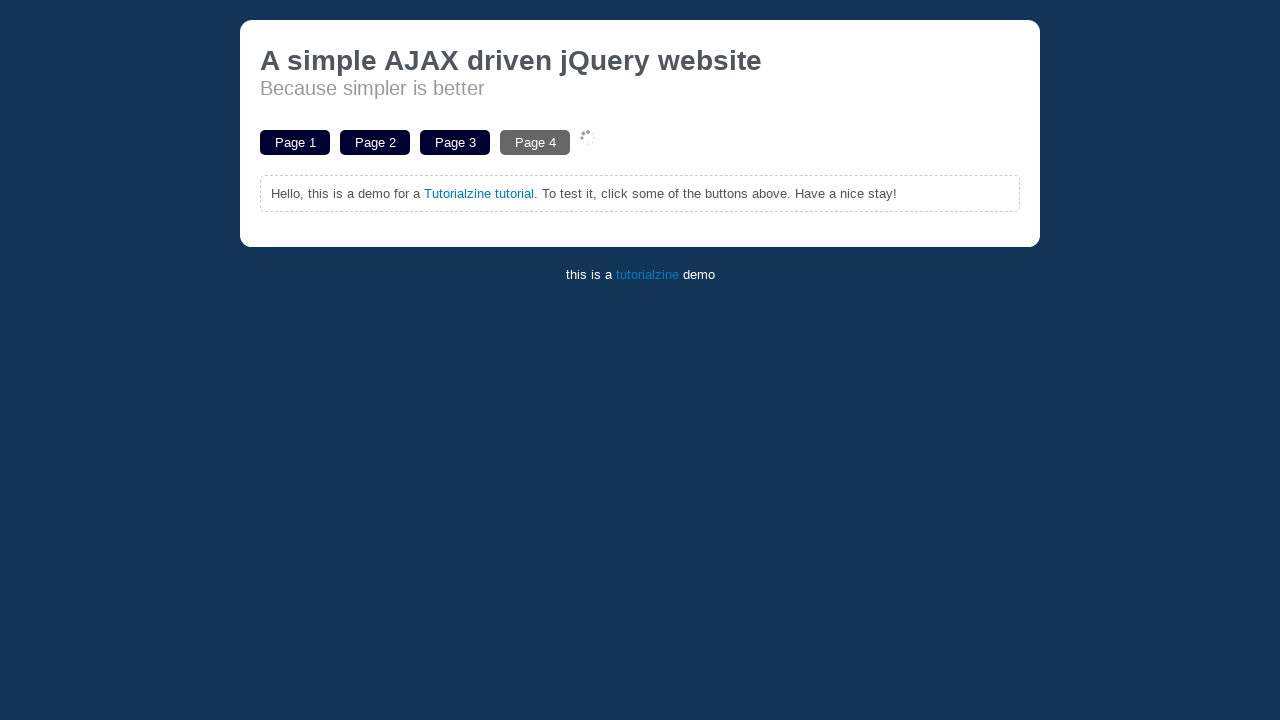

Waited for #pageContent element to appear
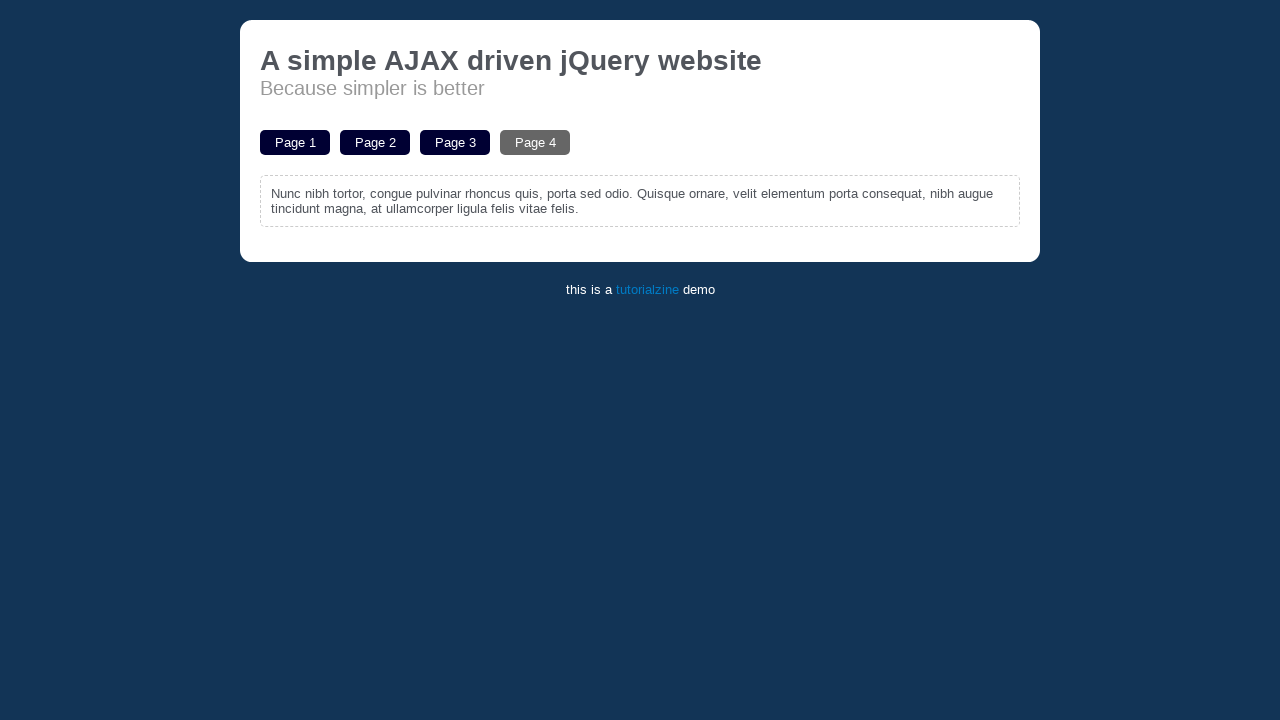

Verified that dynamically loaded content contains expected text 'Nunc nibh tortor'
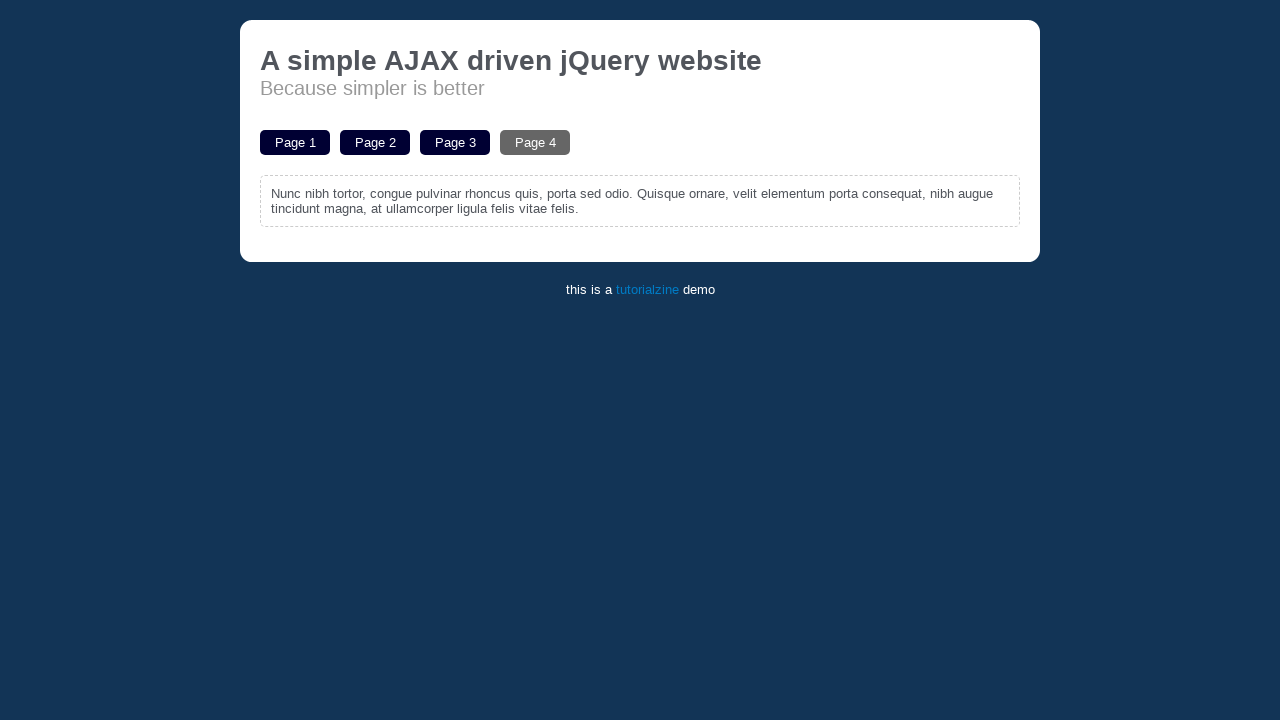

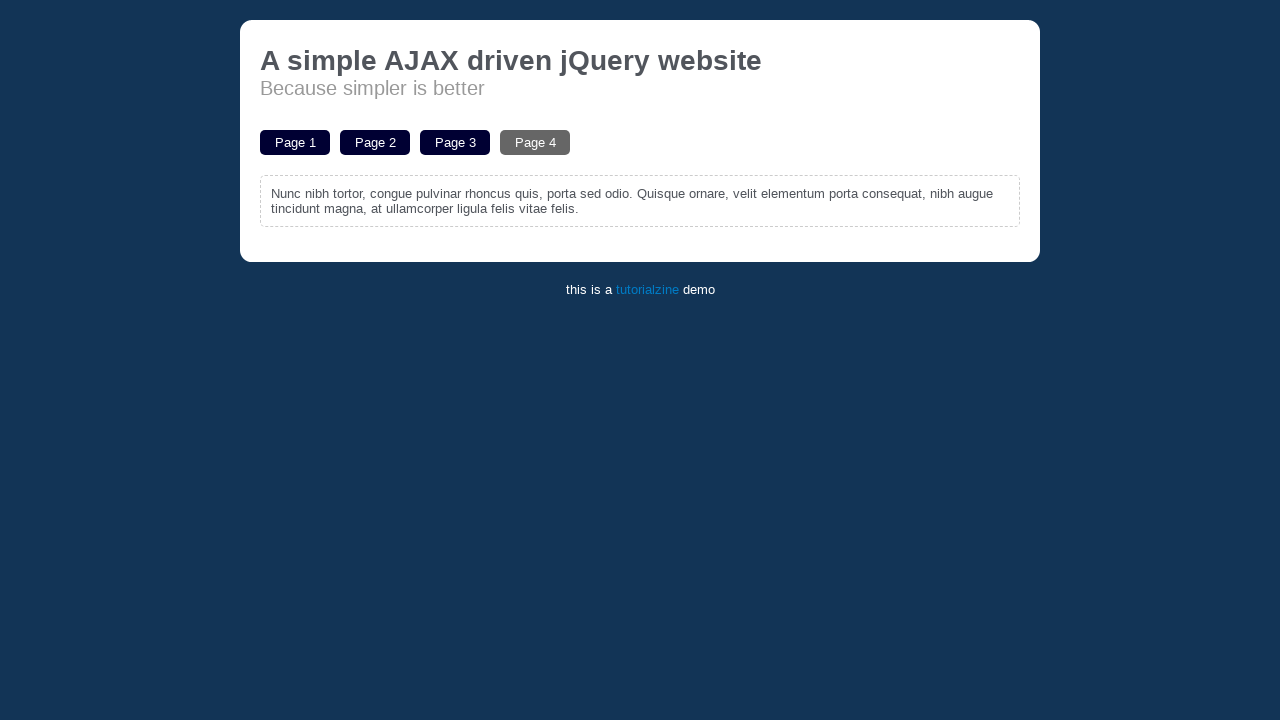